Tests clicking the File Upload option in the dropdown menu and verifies navigation to the file upload page

Starting URL: https://formy-project.herokuapp.com/dropdown

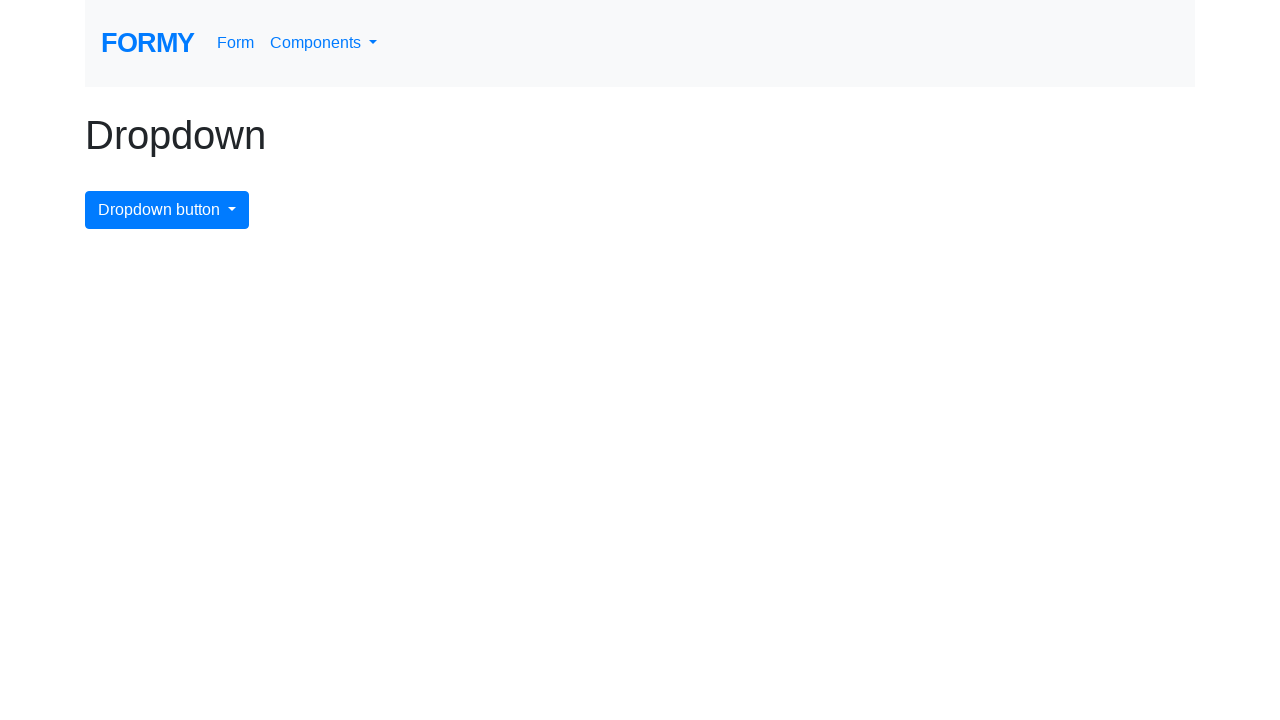

Clicked the dropdown menu button at (324, 43) on .dropdown-toggle, button.dropdown, [data-toggle='dropdown']
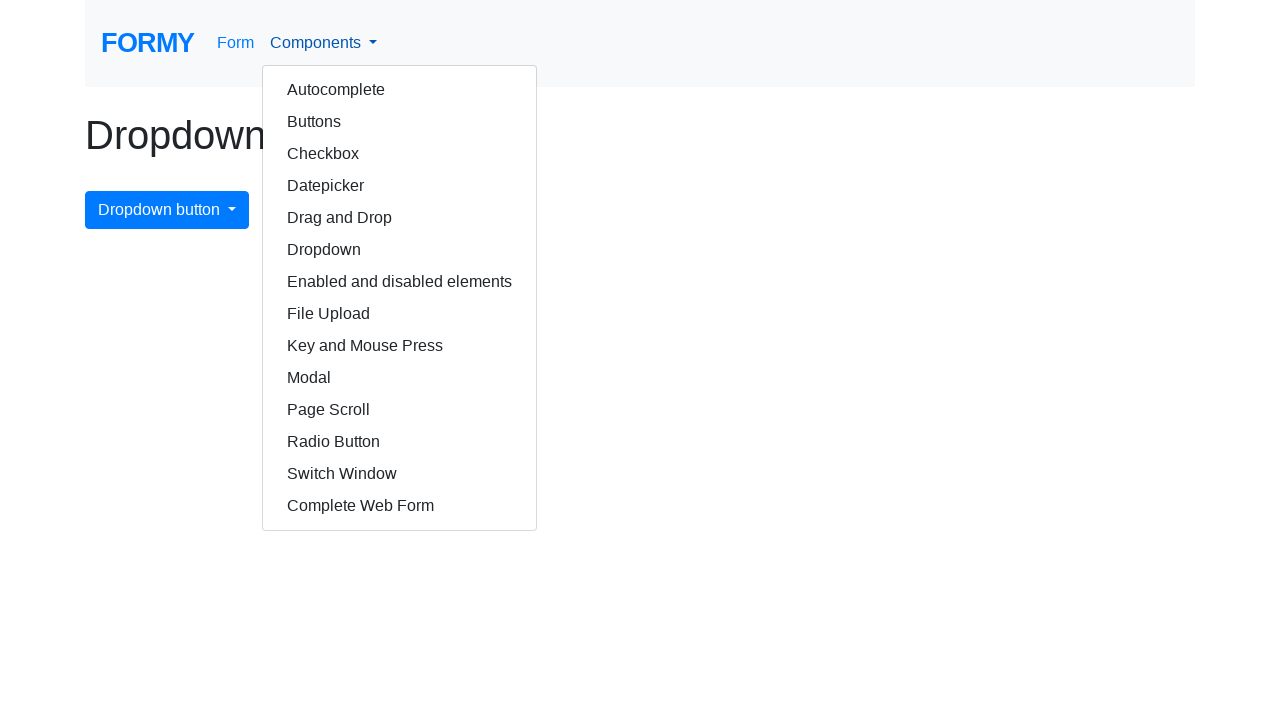

Clicked the File Upload option in the dropdown menu at (400, 314) on a:has-text('File Upload'), .dropdown-item:has-text('File Upload')
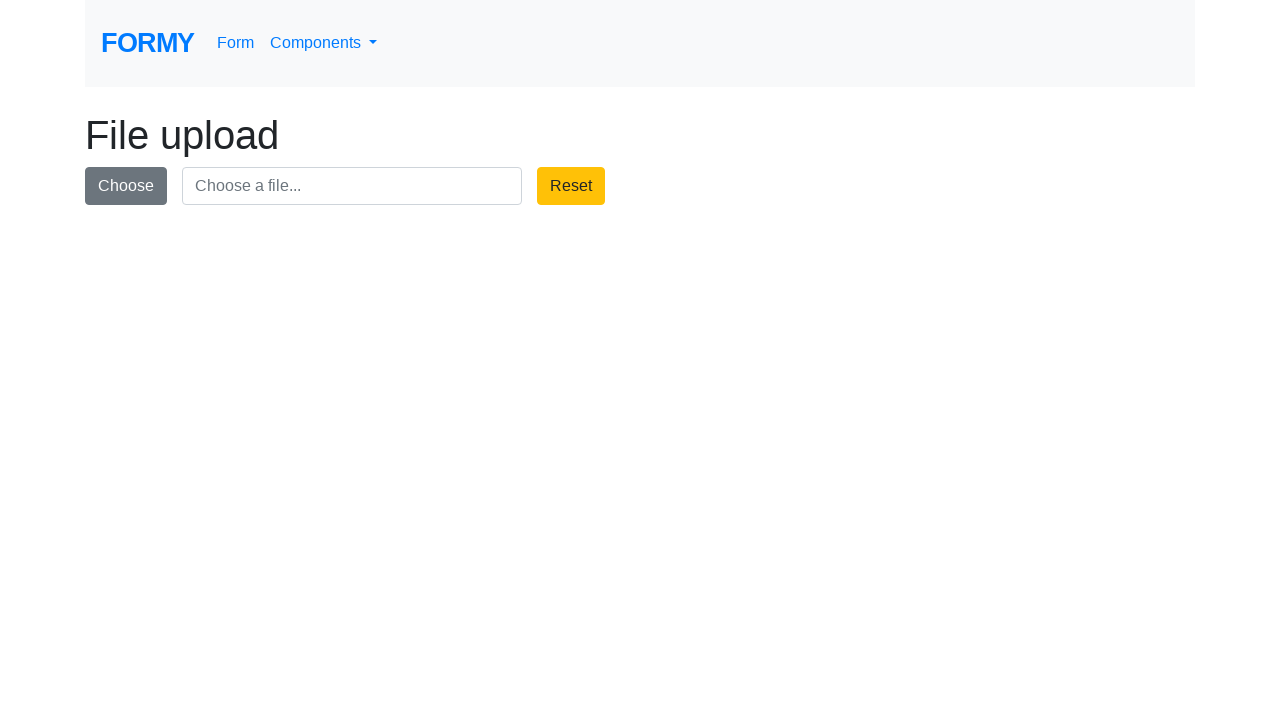

Verified navigation to the file upload page
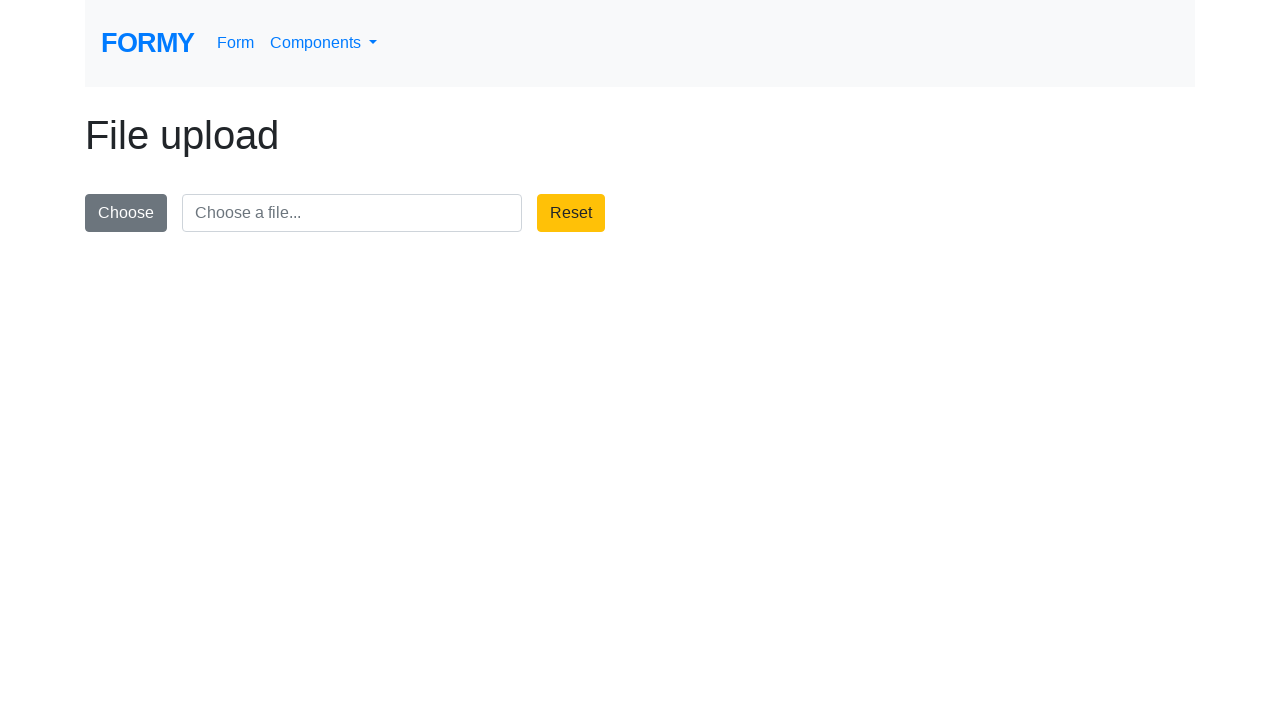

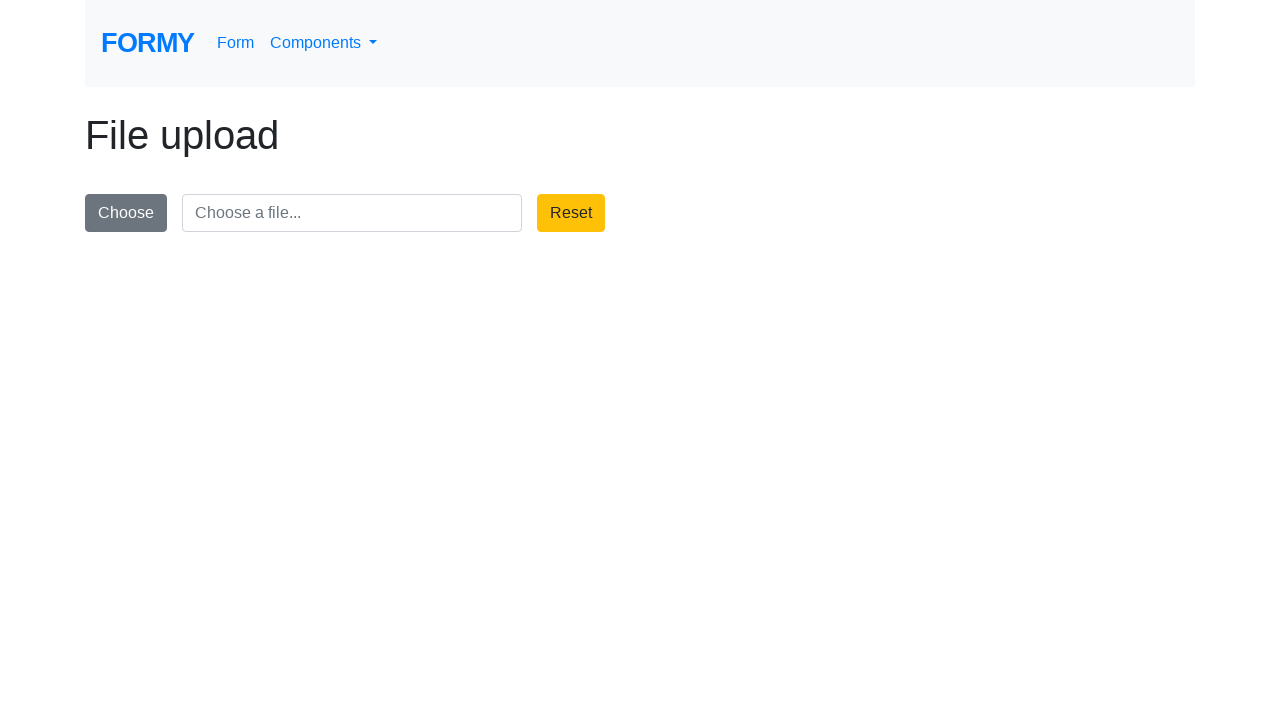